Tests the search functionality by entering a query and submitting

Starting URL: https://boardgamegeekstore.com/

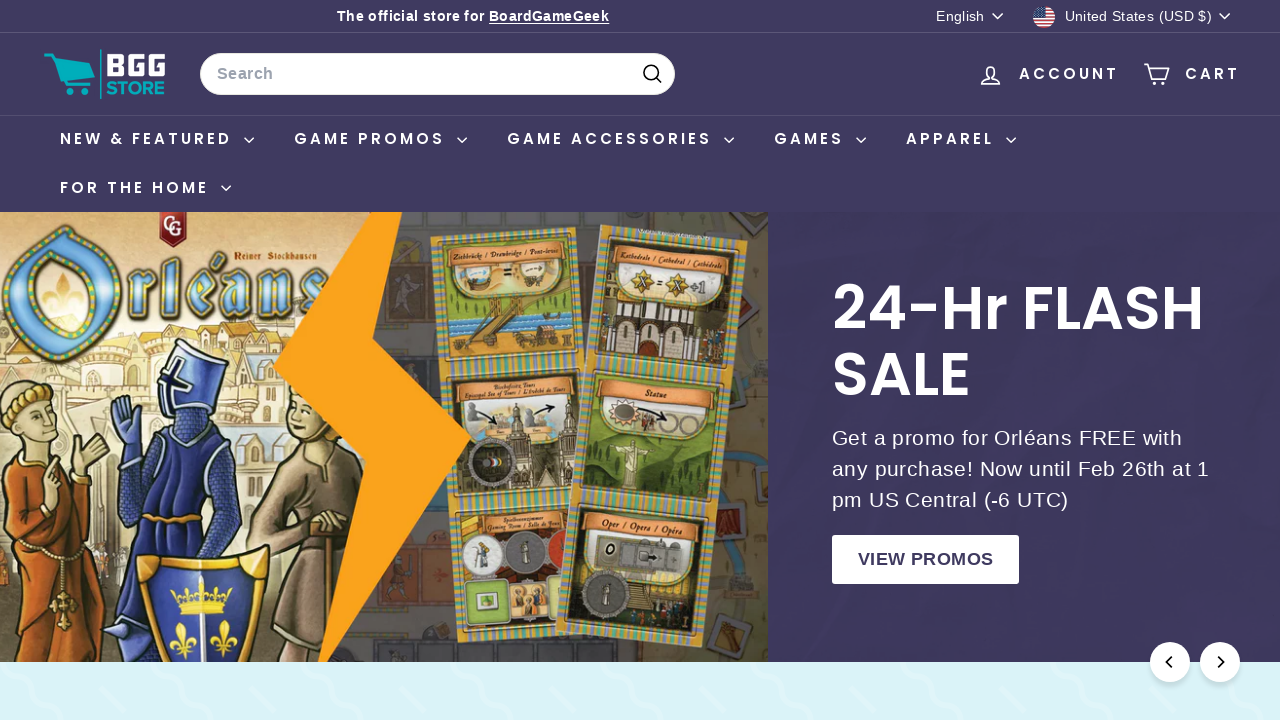

Filled search bar with 'board game accessories' on [name="q"]
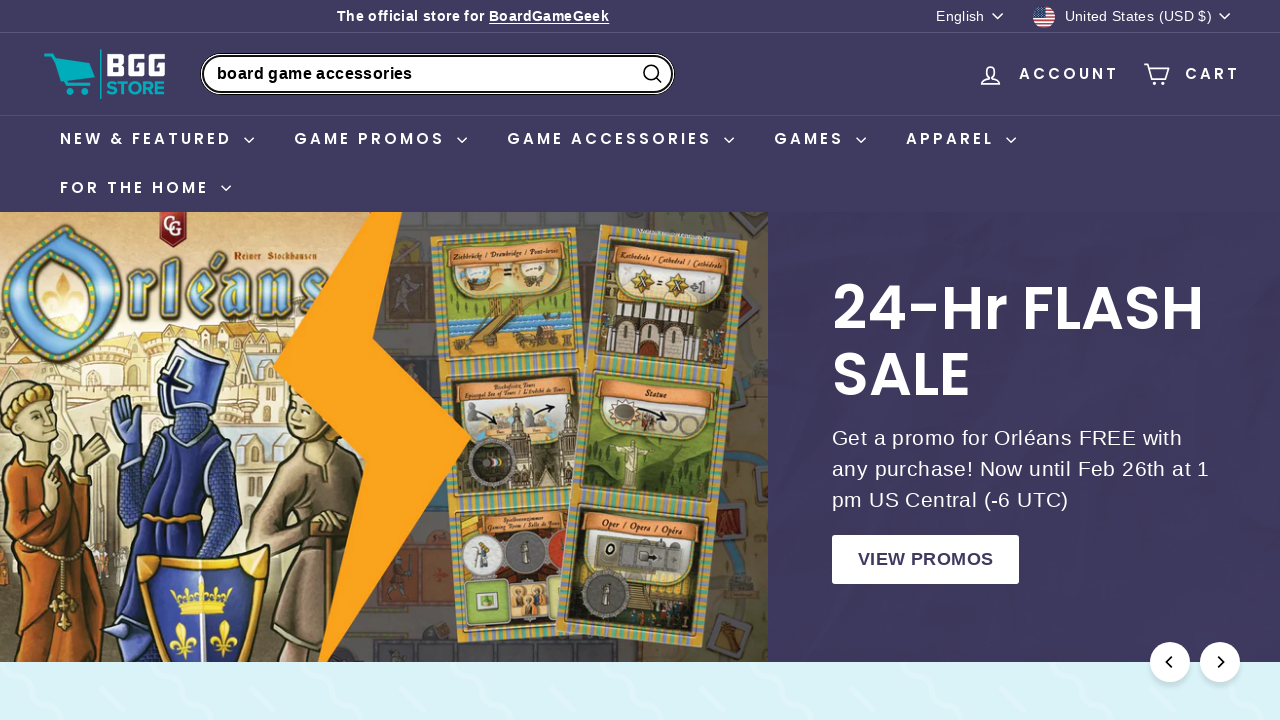

Pressed Enter to submit search query on [name="q"]
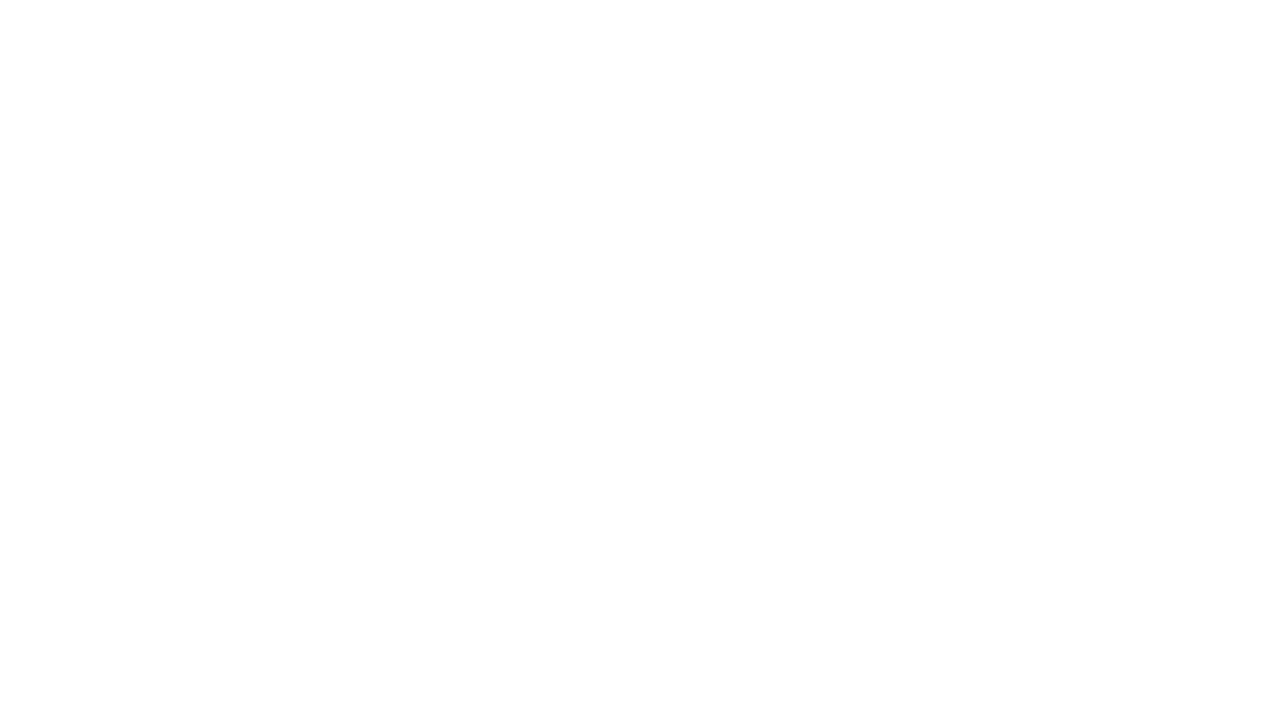

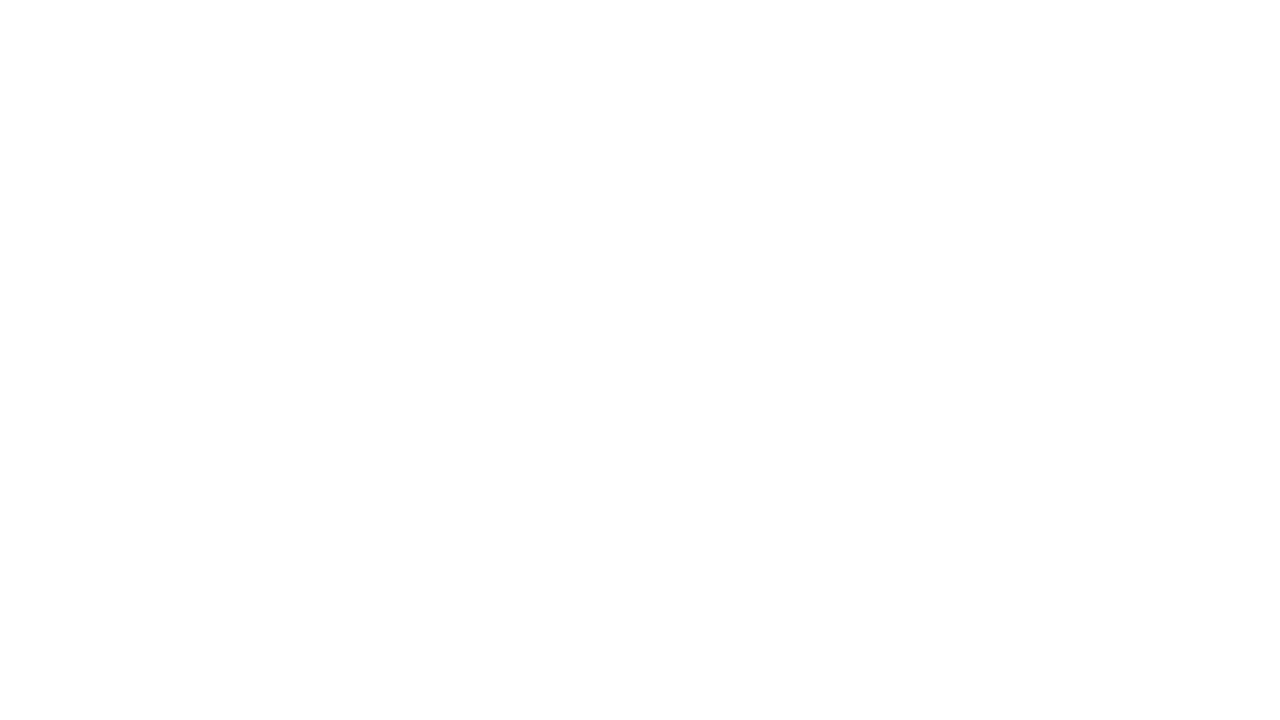